Tests that edits are cancelled when pressing Escape key

Starting URL: https://demo.playwright.dev/todomvc

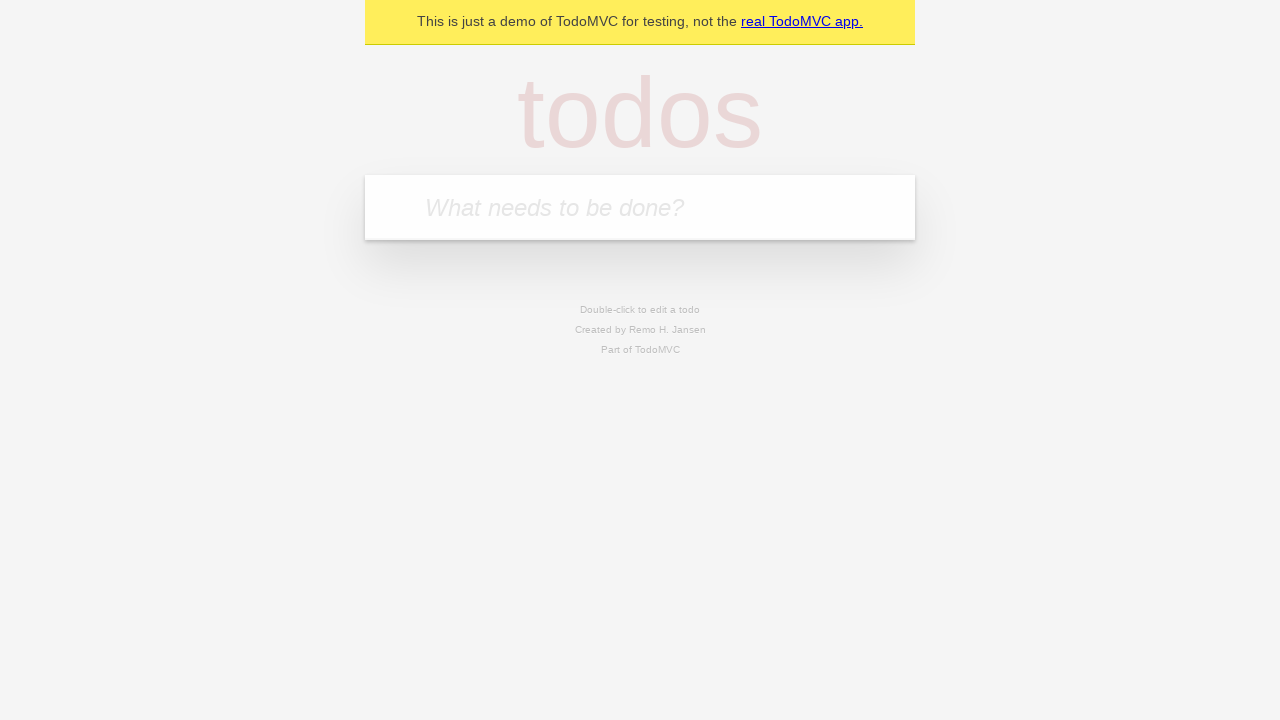

Filled new todo field with 'buy some cheese' on internal:attr=[placeholder="What needs to be done?"i]
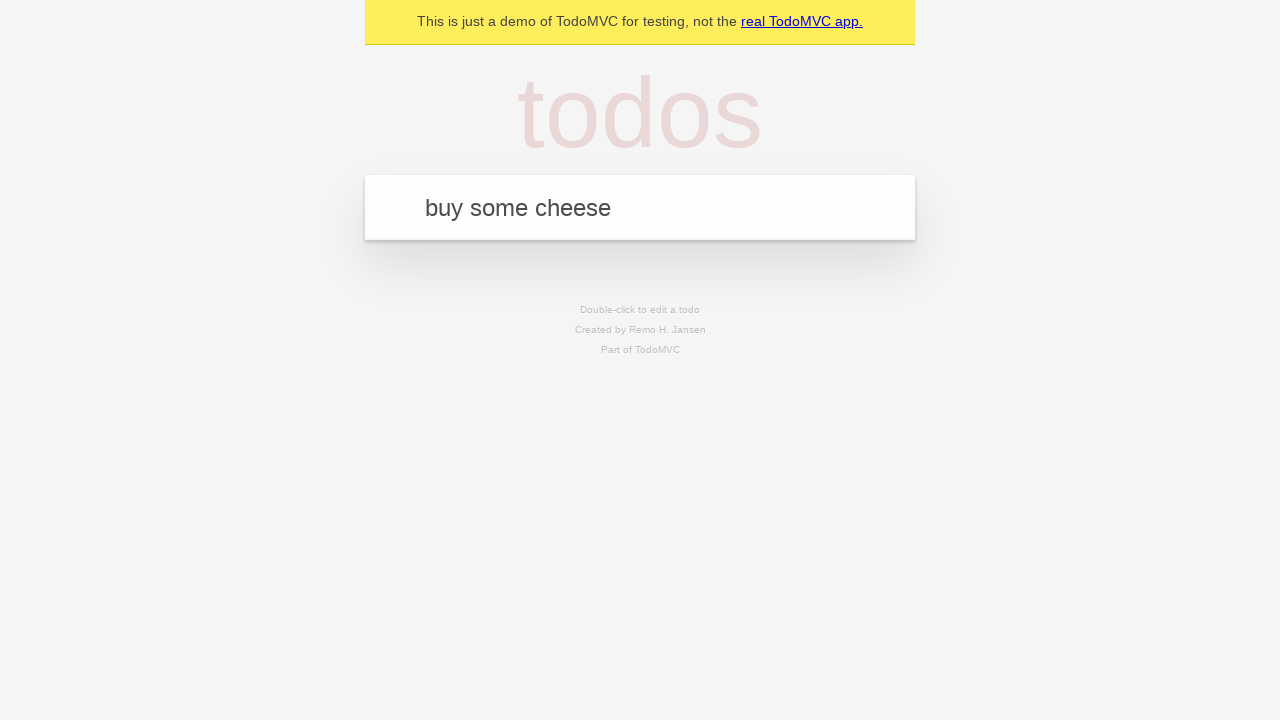

Pressed Enter to create todo 'buy some cheese' on internal:attr=[placeholder="What needs to be done?"i]
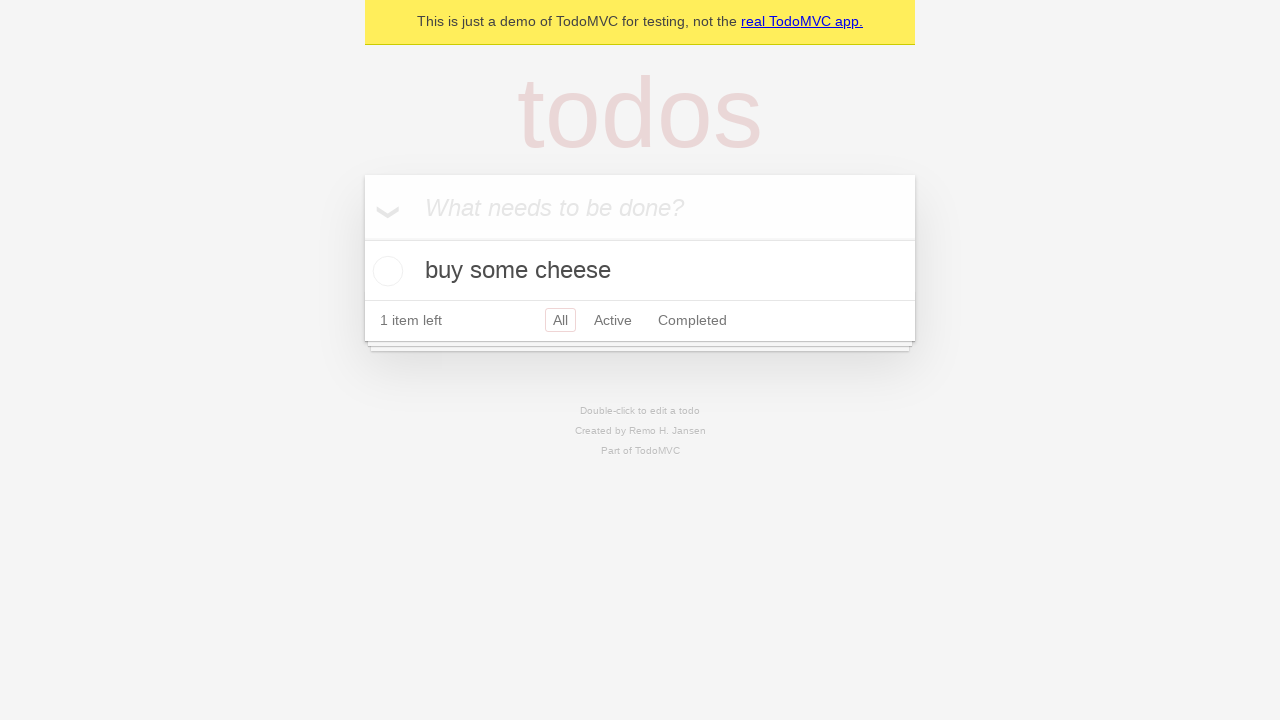

Filled new todo field with 'feed the cat' on internal:attr=[placeholder="What needs to be done?"i]
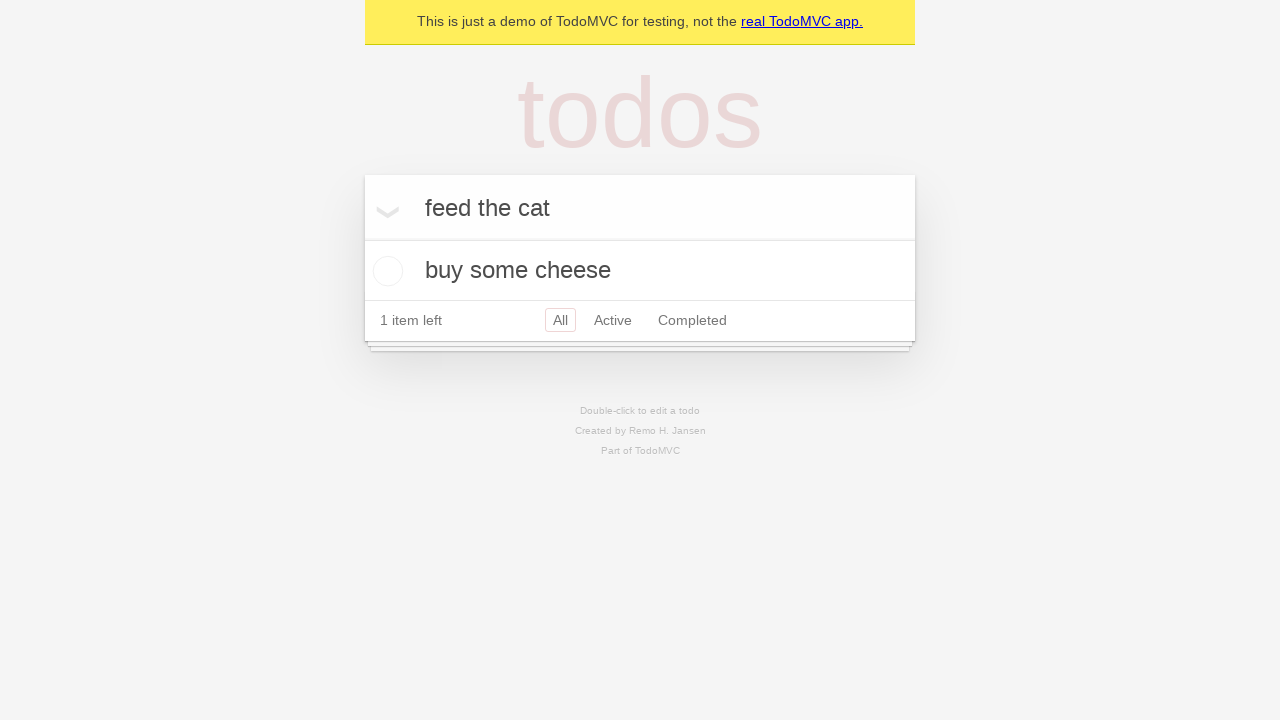

Pressed Enter to create todo 'feed the cat' on internal:attr=[placeholder="What needs to be done?"i]
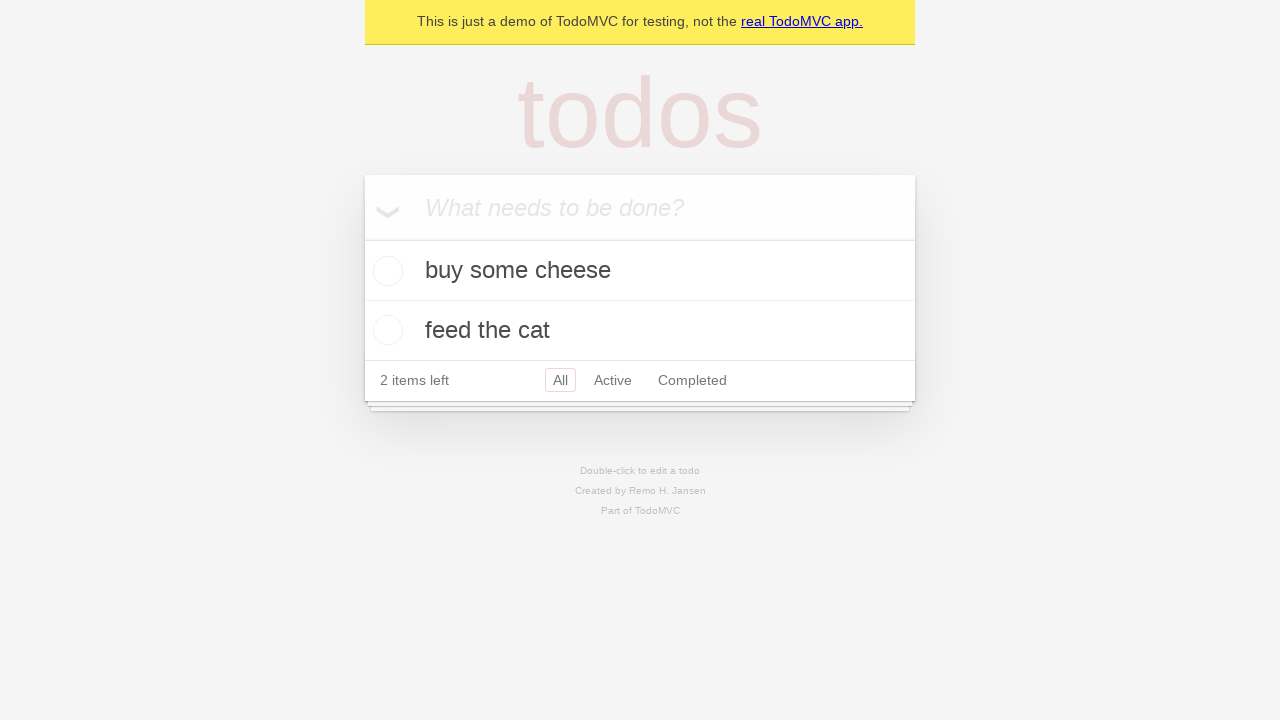

Filled new todo field with 'book a doctors appointment' on internal:attr=[placeholder="What needs to be done?"i]
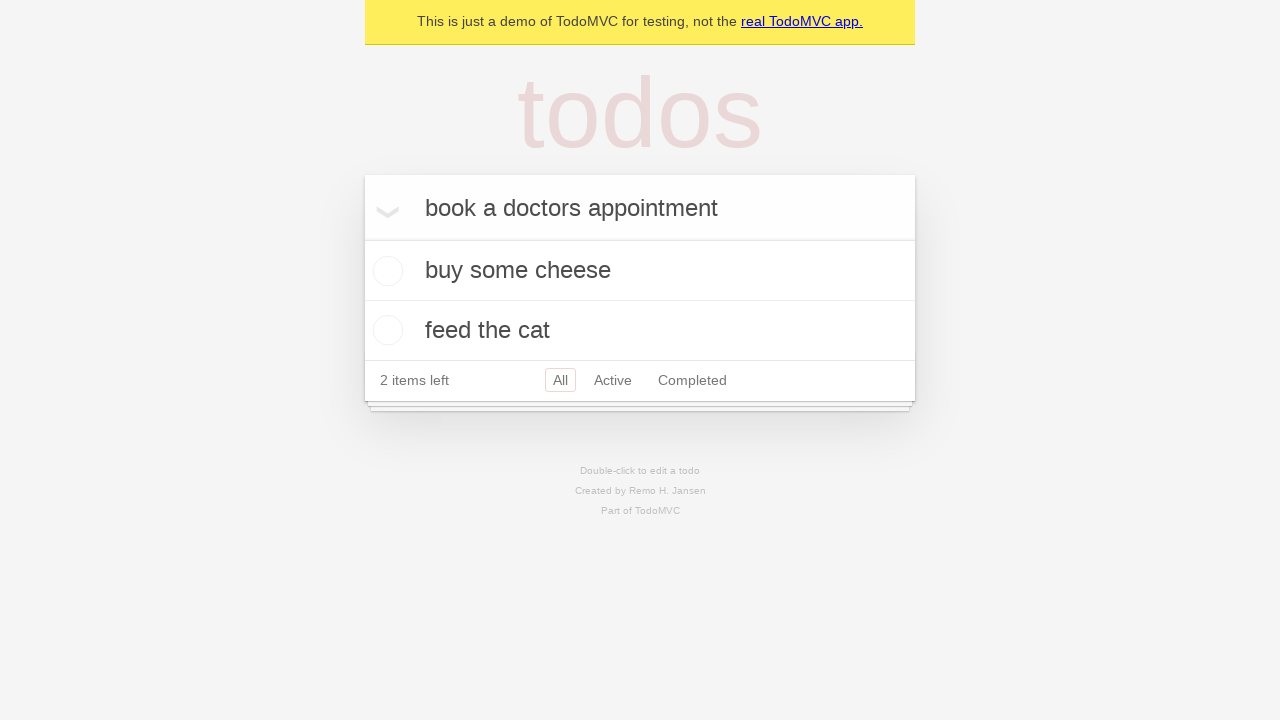

Pressed Enter to create todo 'book a doctors appointment' on internal:attr=[placeholder="What needs to be done?"i]
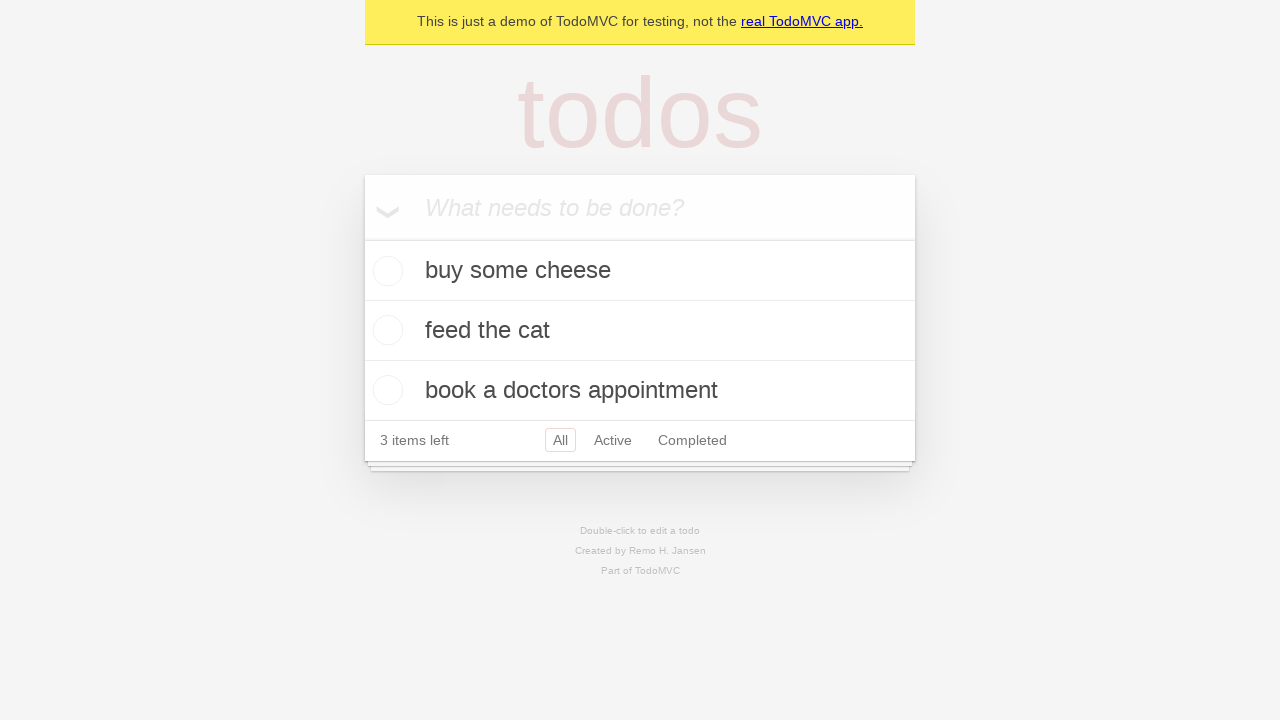

Double-clicked second todo item to enter edit mode at (640, 331) on internal:testid=[data-testid="todo-item"s] >> nth=1
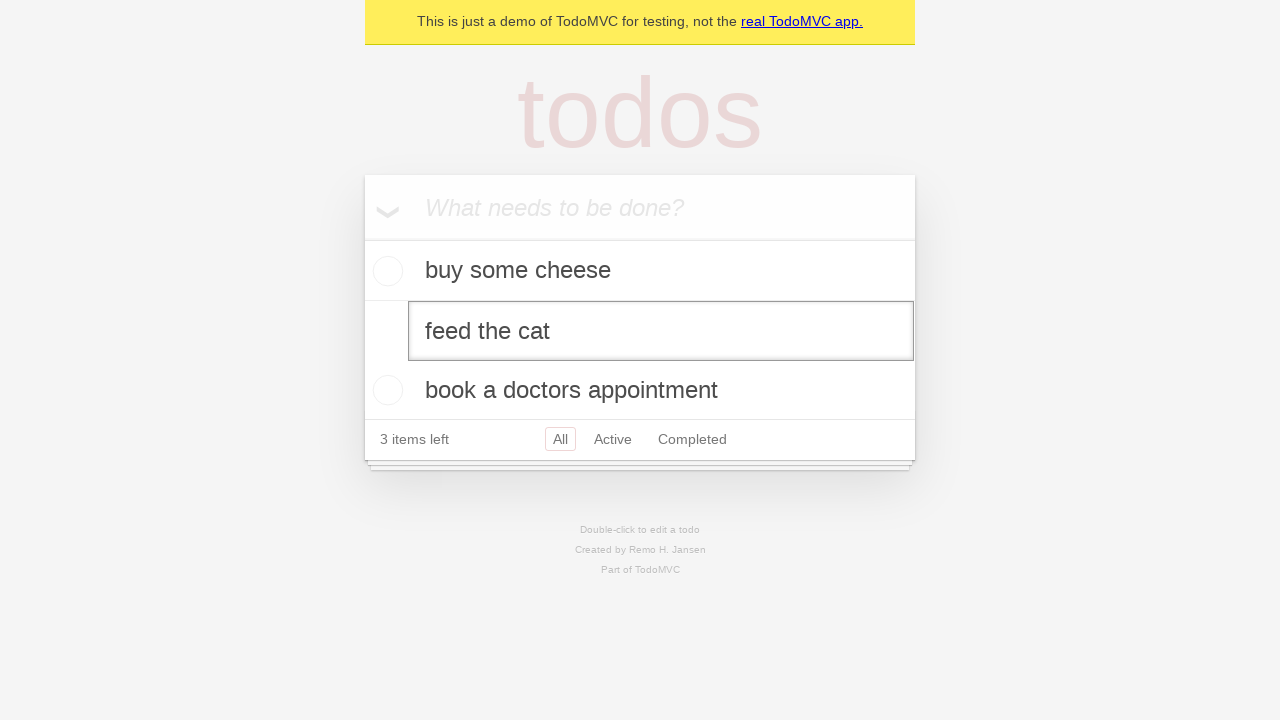

Filled edit field with 'buy some sausages' on internal:testid=[data-testid="todo-item"s] >> nth=1 >> internal:role=textbox[nam
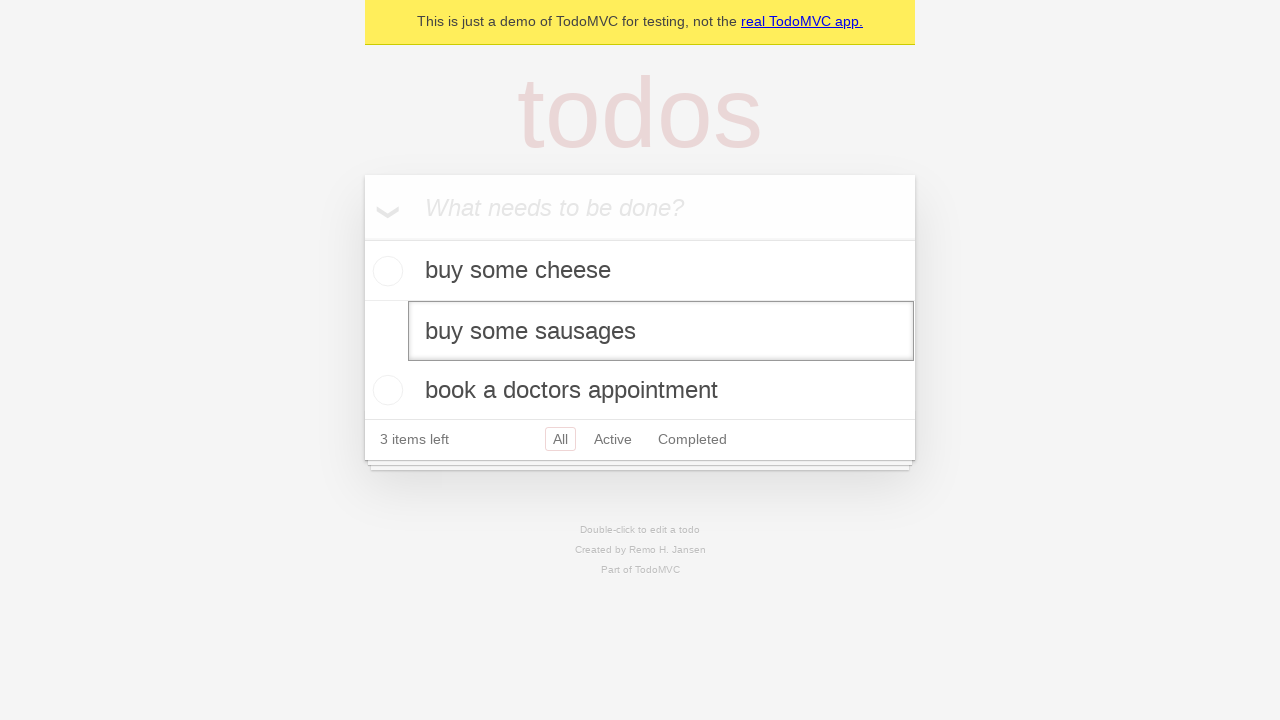

Pressed Escape to cancel edit and revert changes on internal:testid=[data-testid="todo-item"s] >> nth=1 >> internal:role=textbox[nam
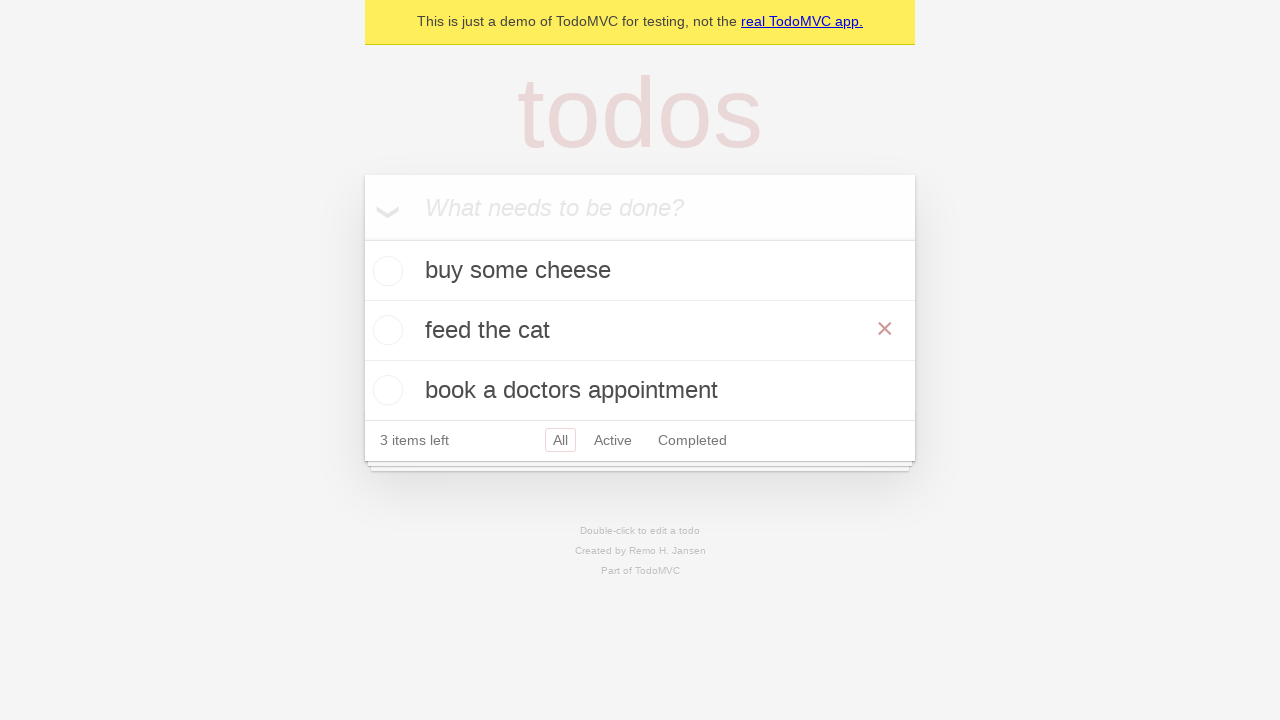

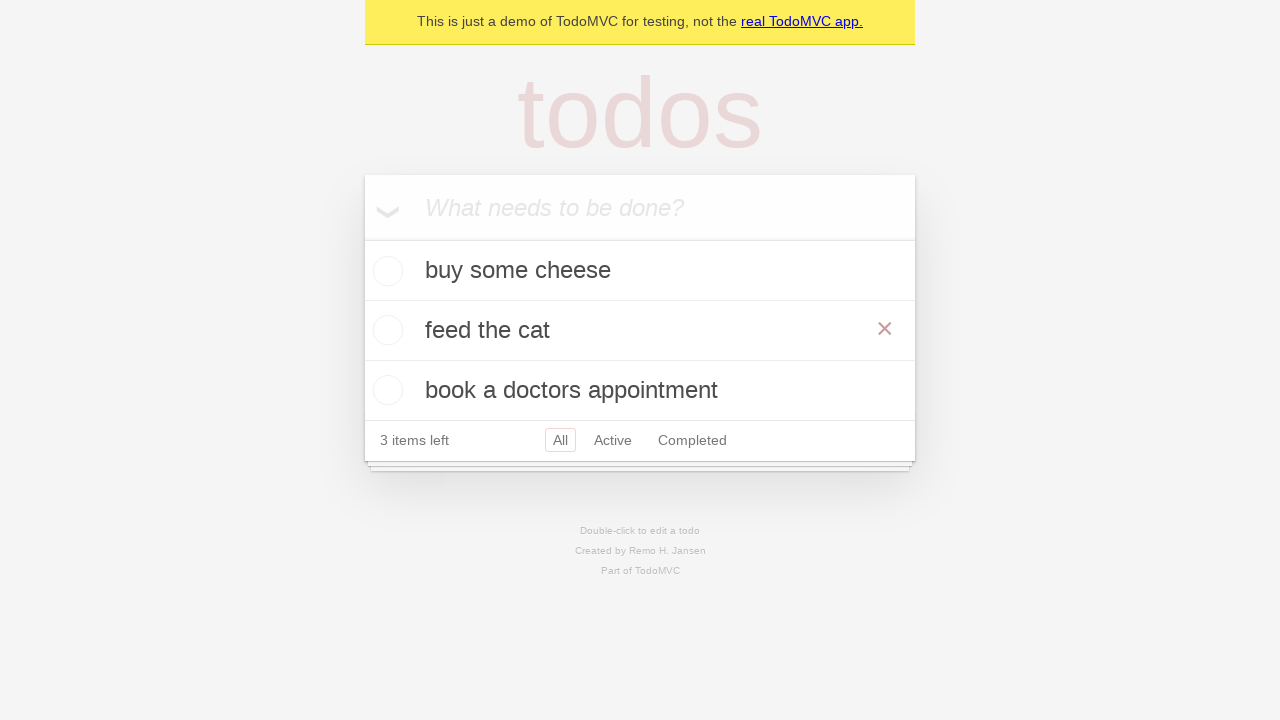